Navigates to Flipkart website, maximizes the browser window, and refreshes the page to test basic browser control operations.

Starting URL: https://www.flipkart.com

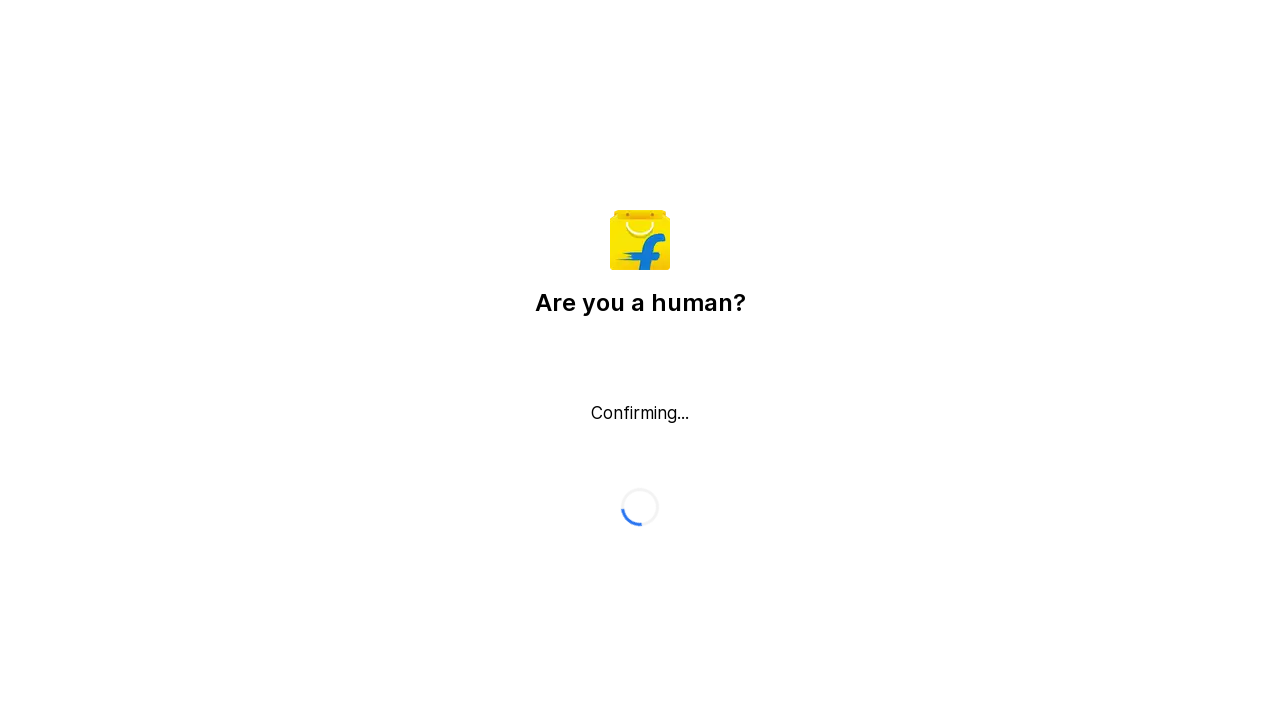

Maximized browser window to 1920x1080
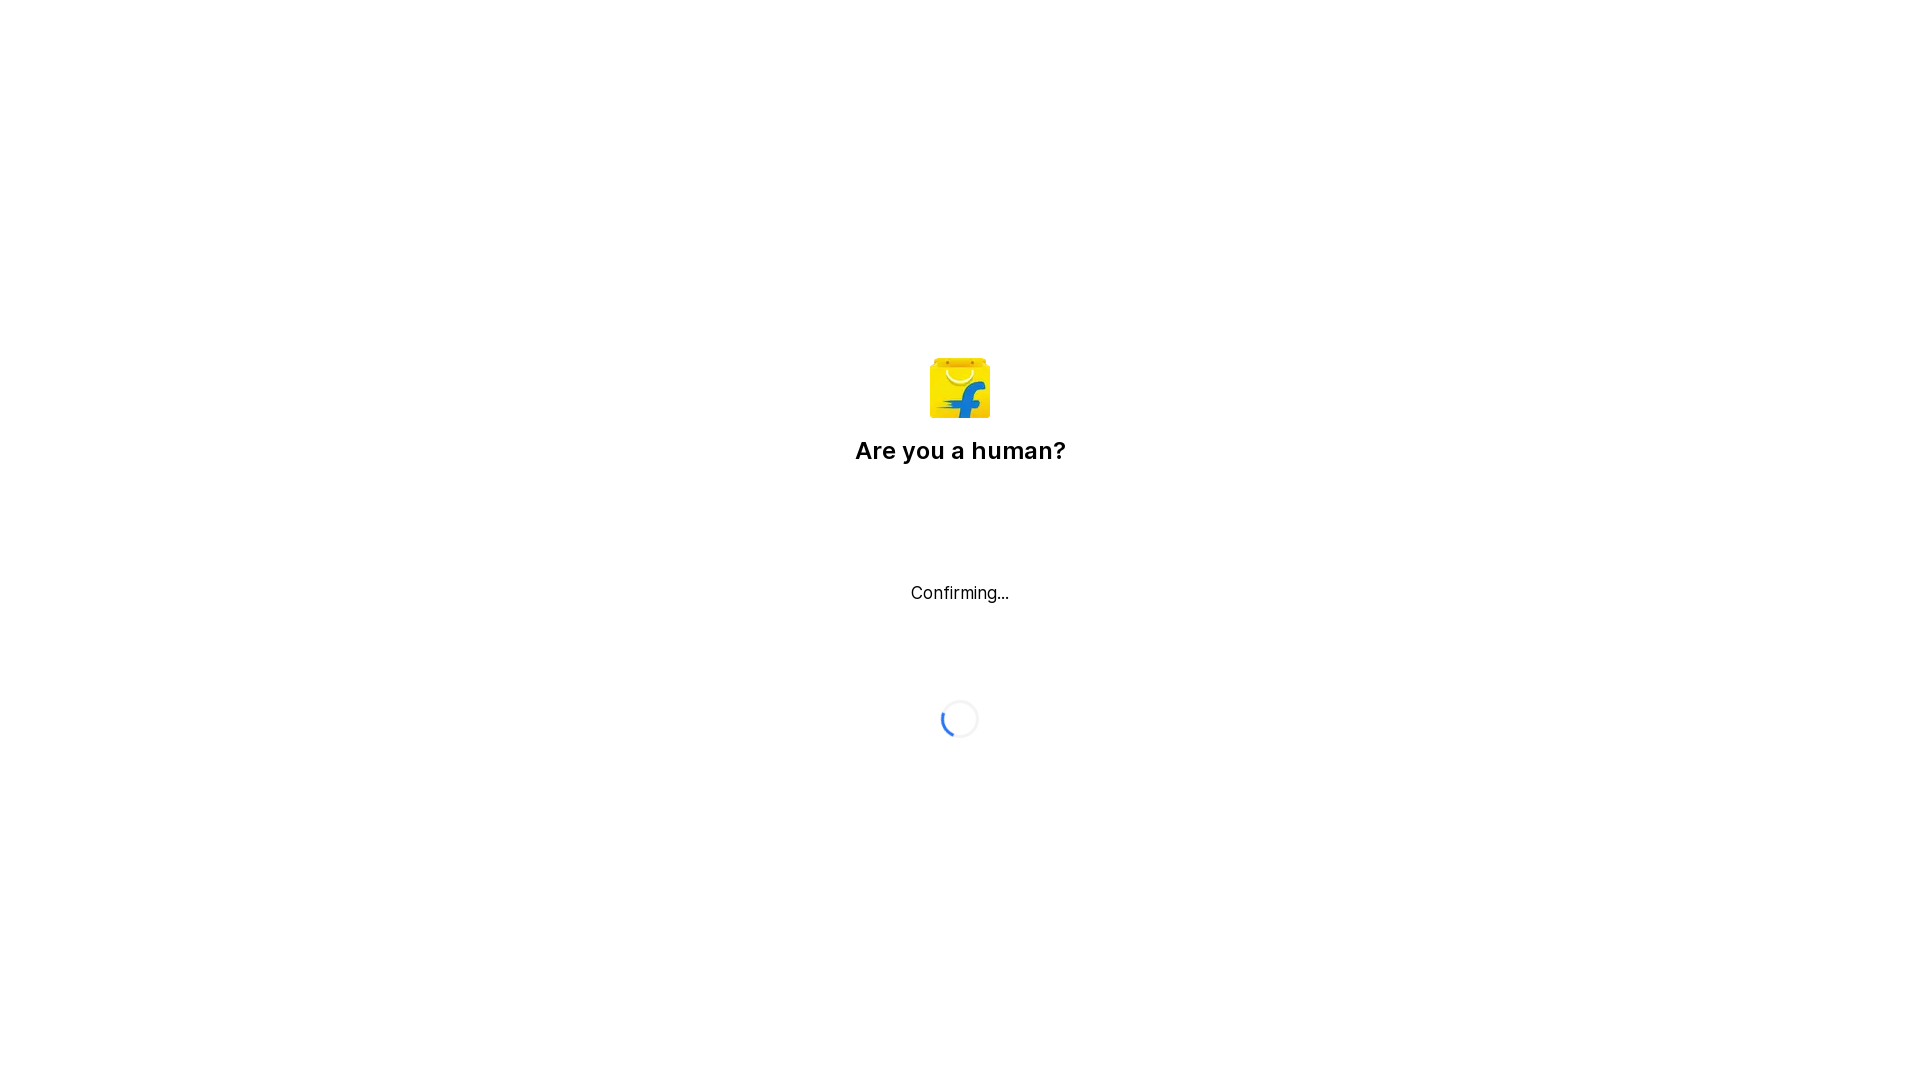

Refreshed the Flipkart page
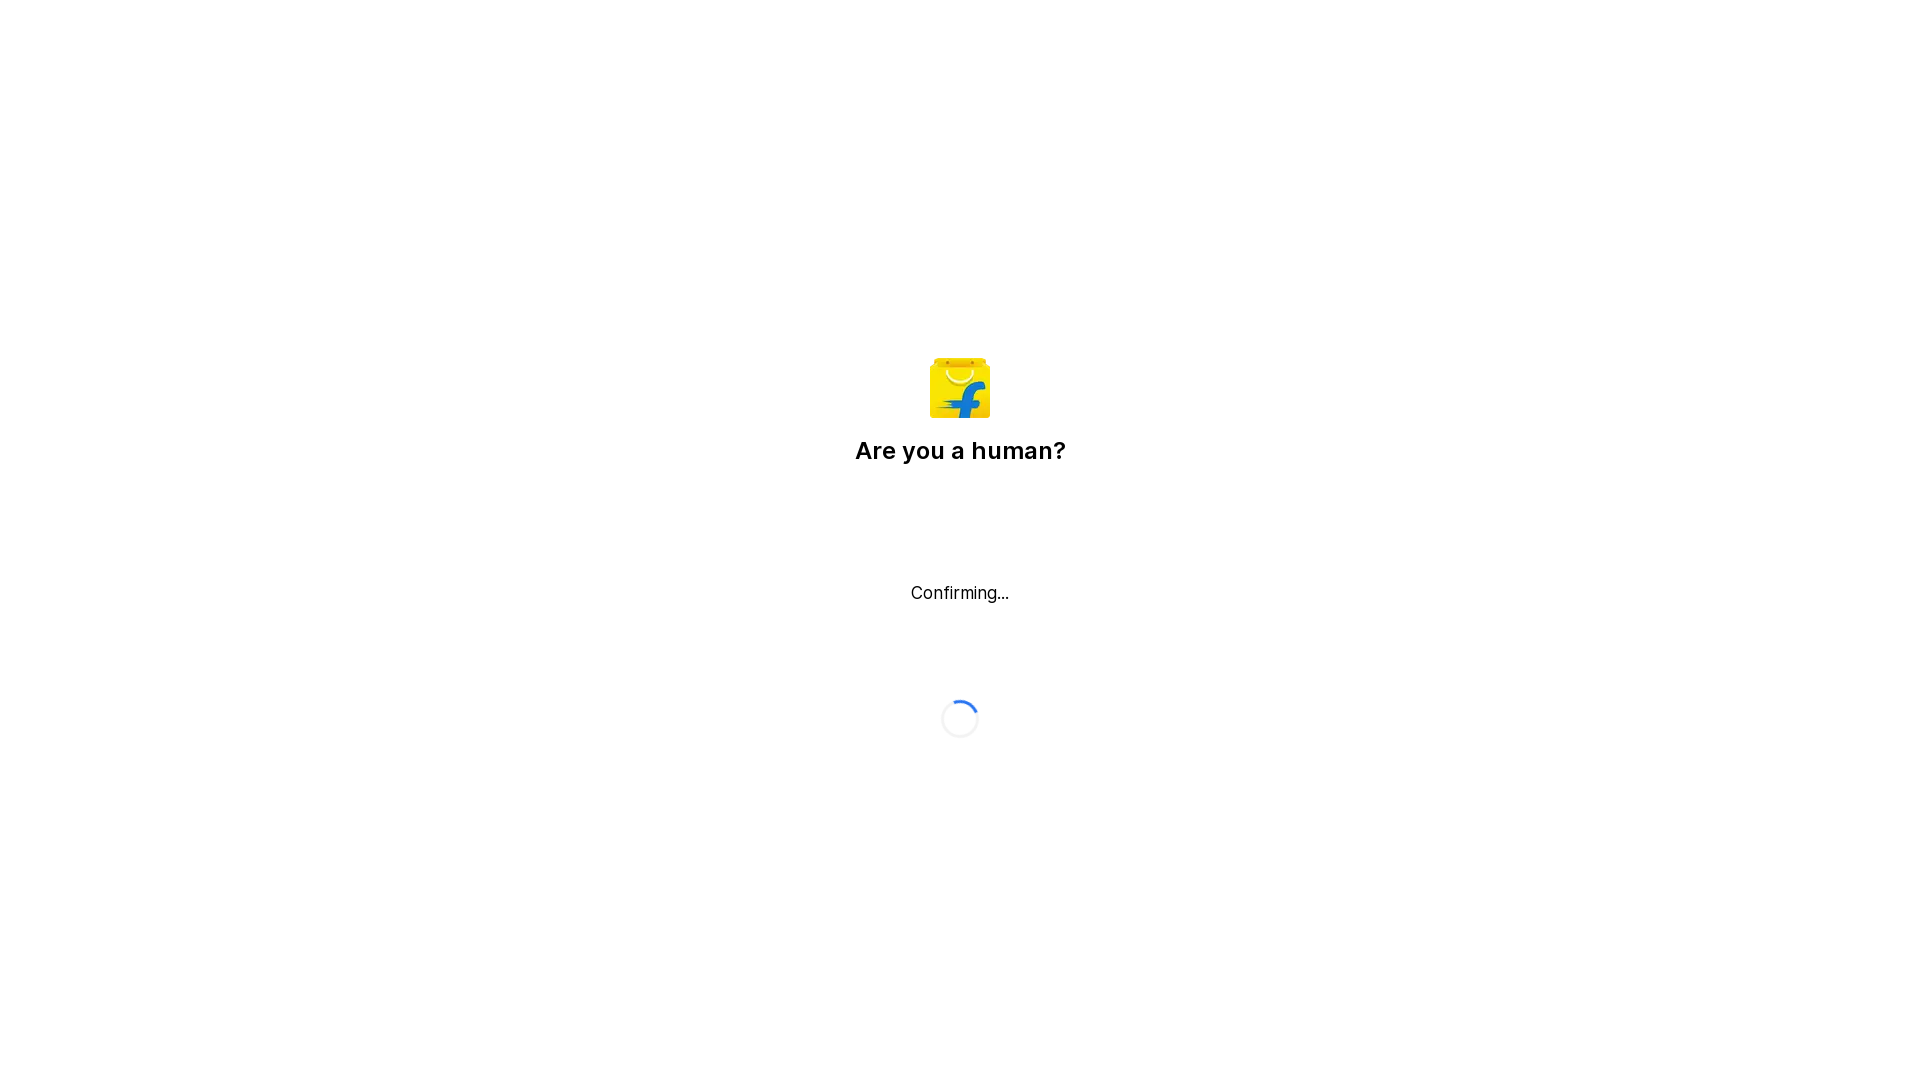

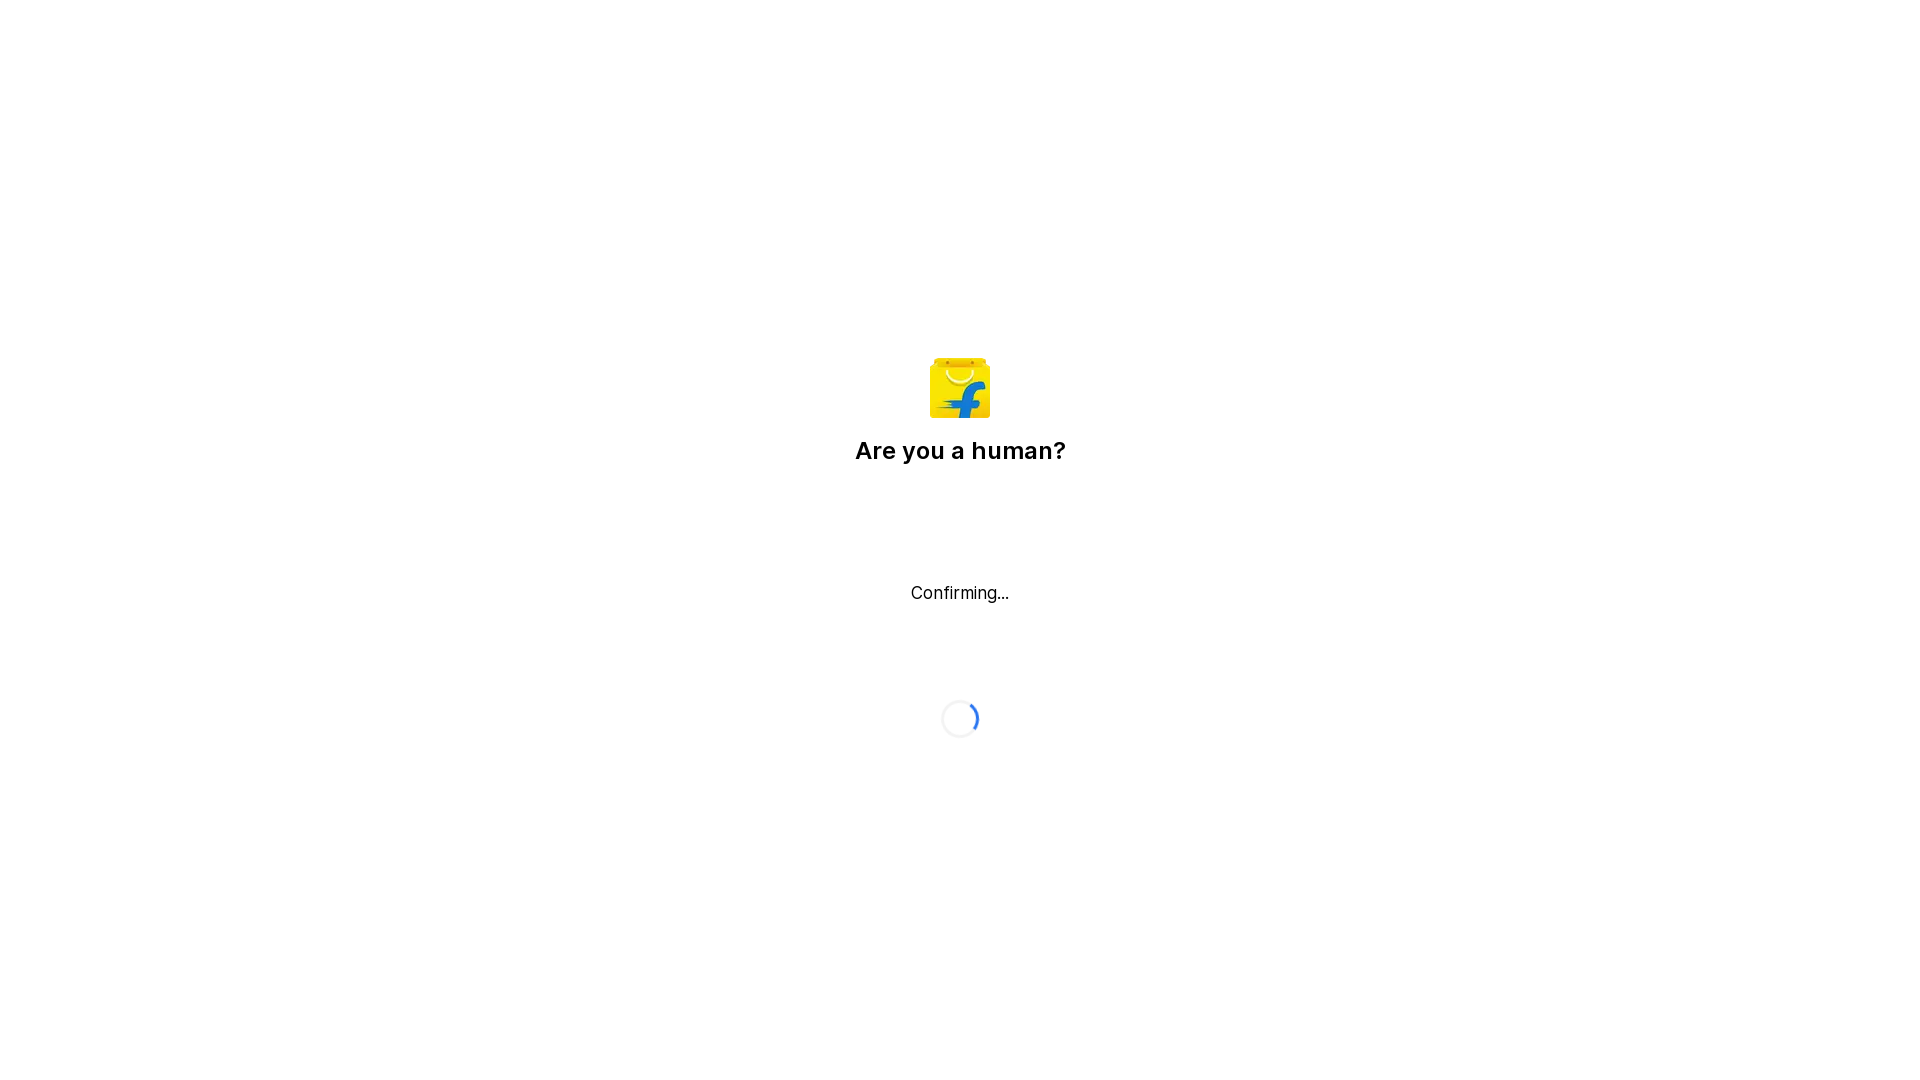